Tests a pill identification search on a Korean health website by selecting pill shape (circular), color (pink), entering an imprint code, and submitting the search to view results.

Starting URL: https://www.health.kr/searchIdentity/search.asp

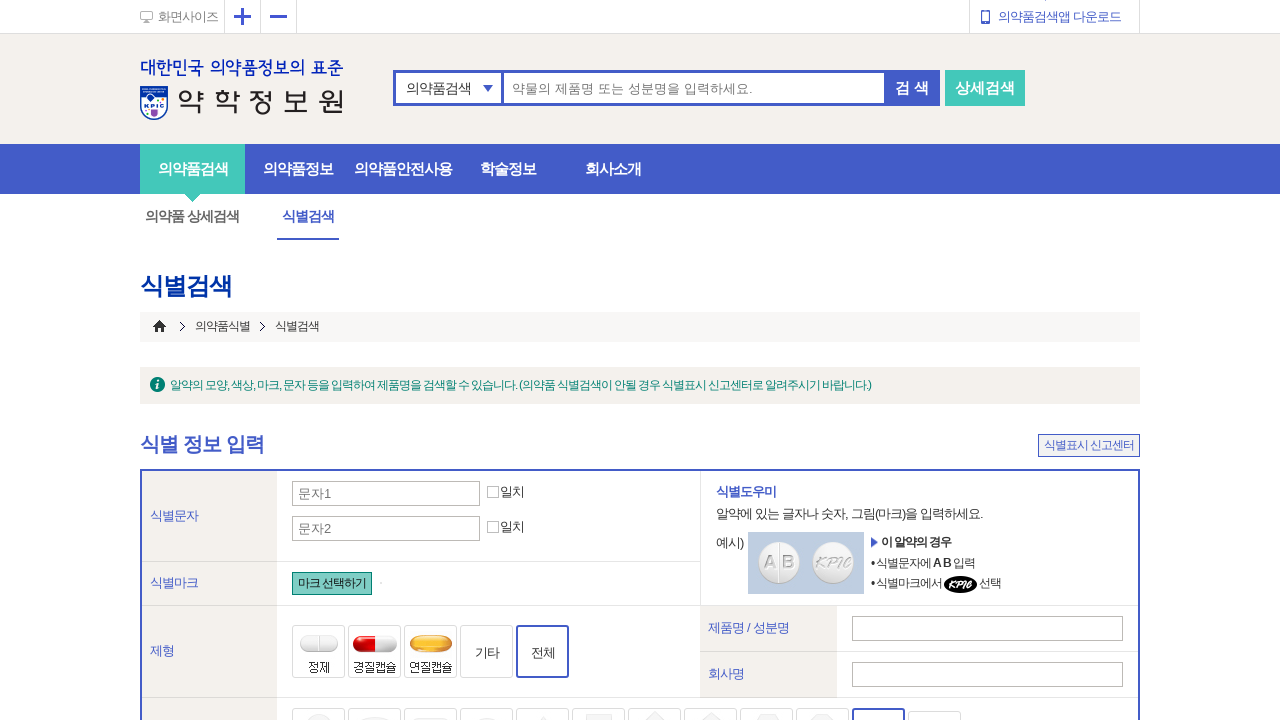

Filled front imprint field with 'LH' on #drug_print_front
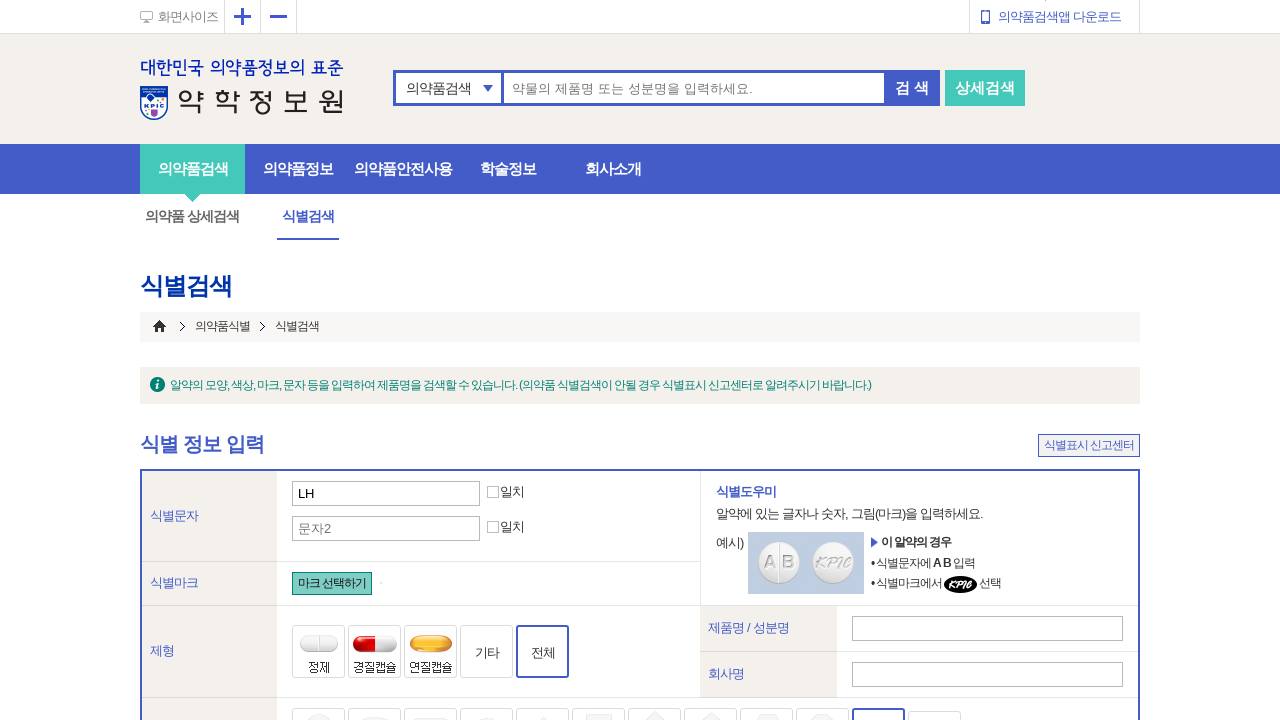

Selected circular pill shape at (319, 697) on #shape_01 a
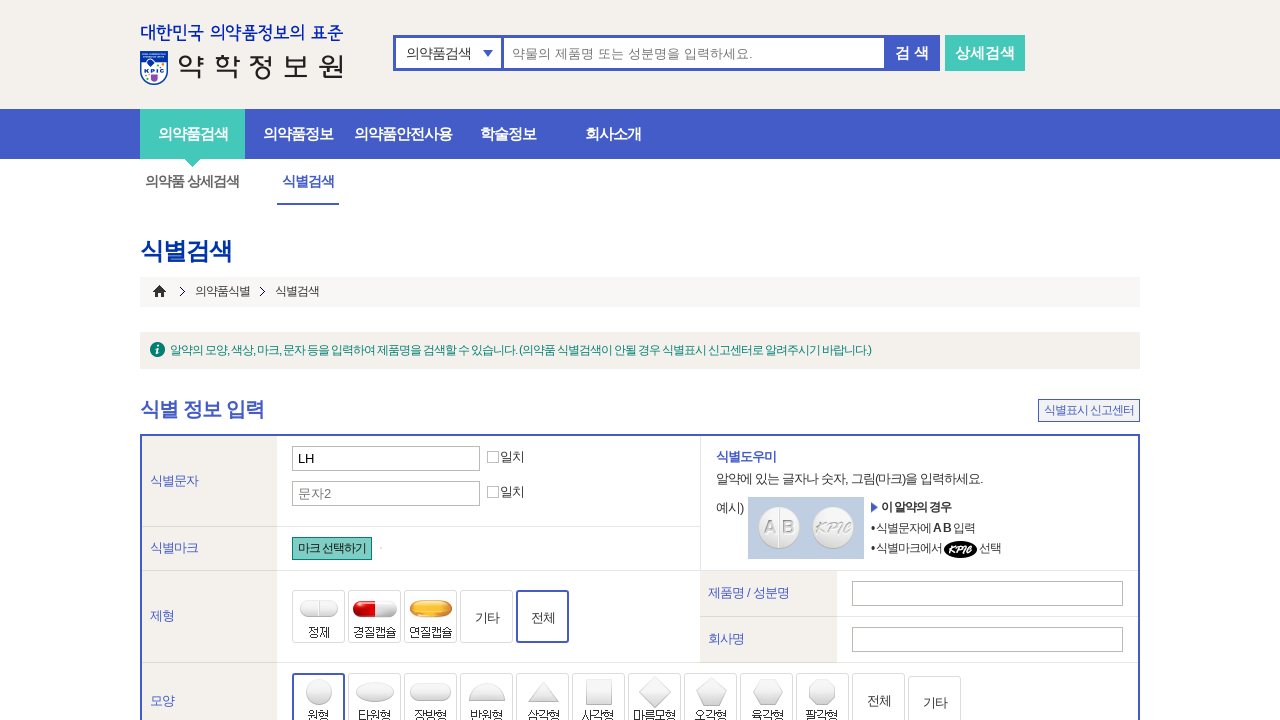

Selected pink pill color at (487, 361) on #color_pink a
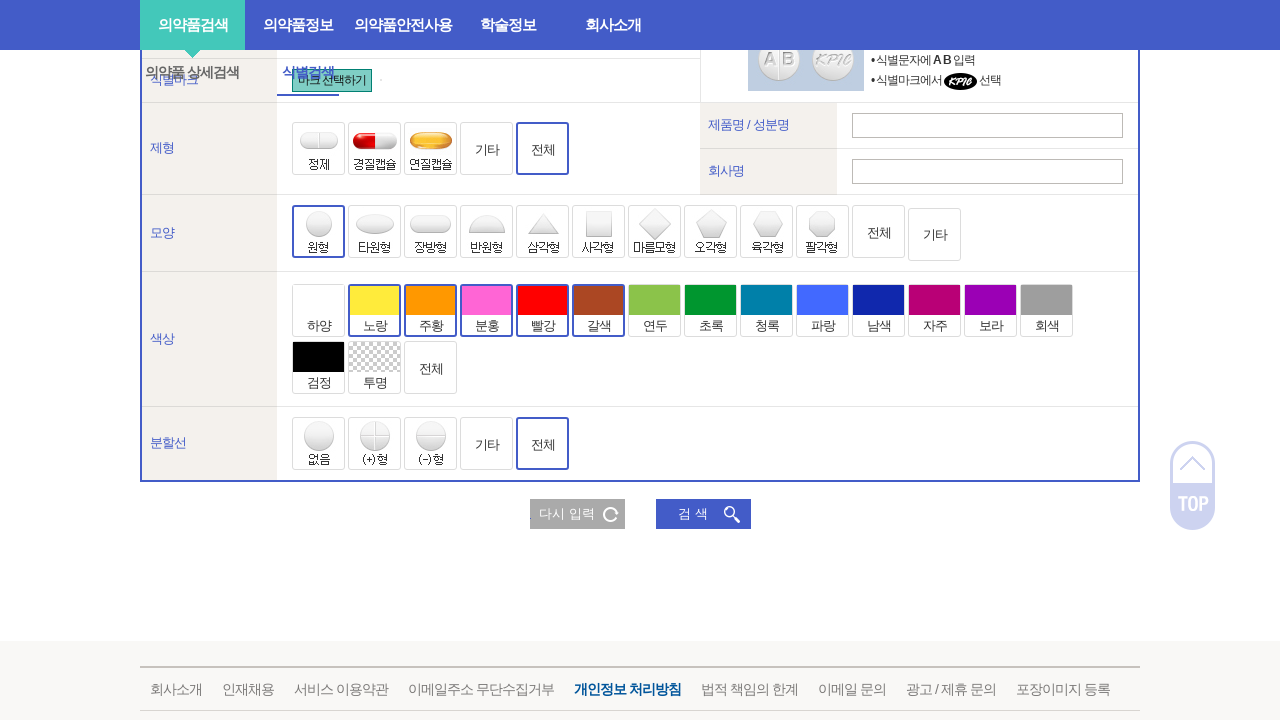

Clicked search button to submit pill identification query at (703, 514) on #btn_idfysearch
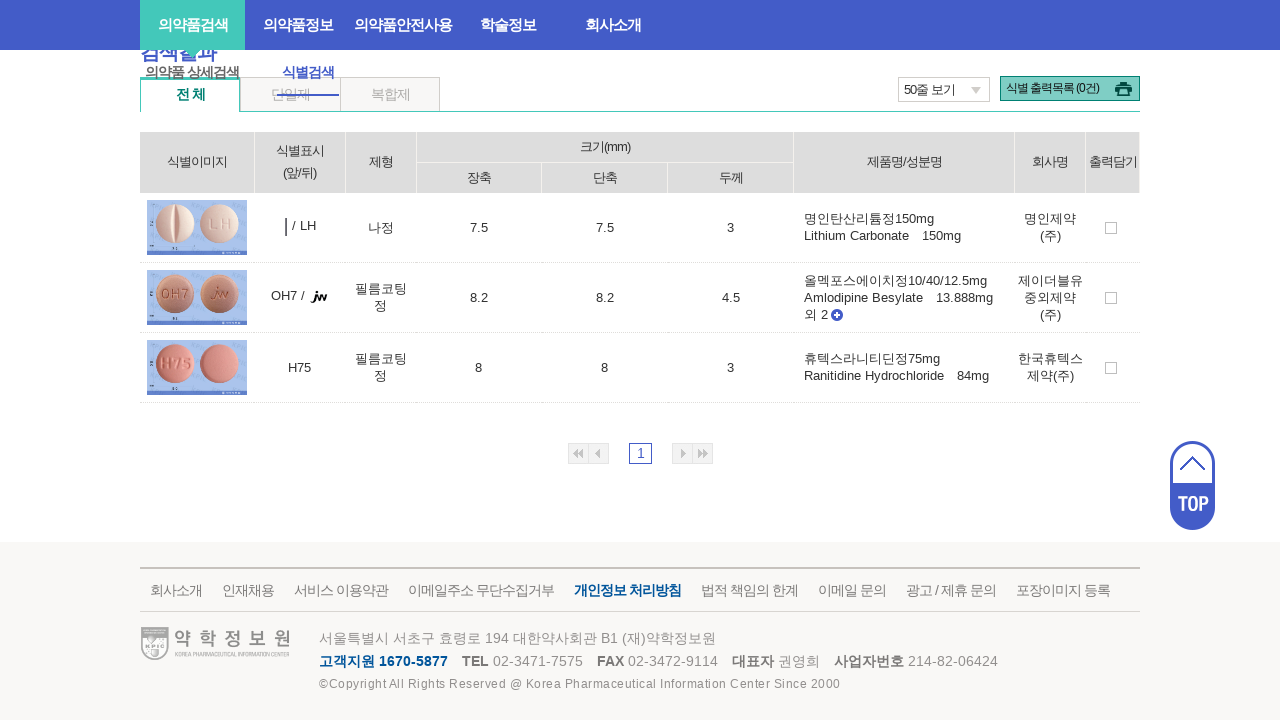

Pill identification search results loaded
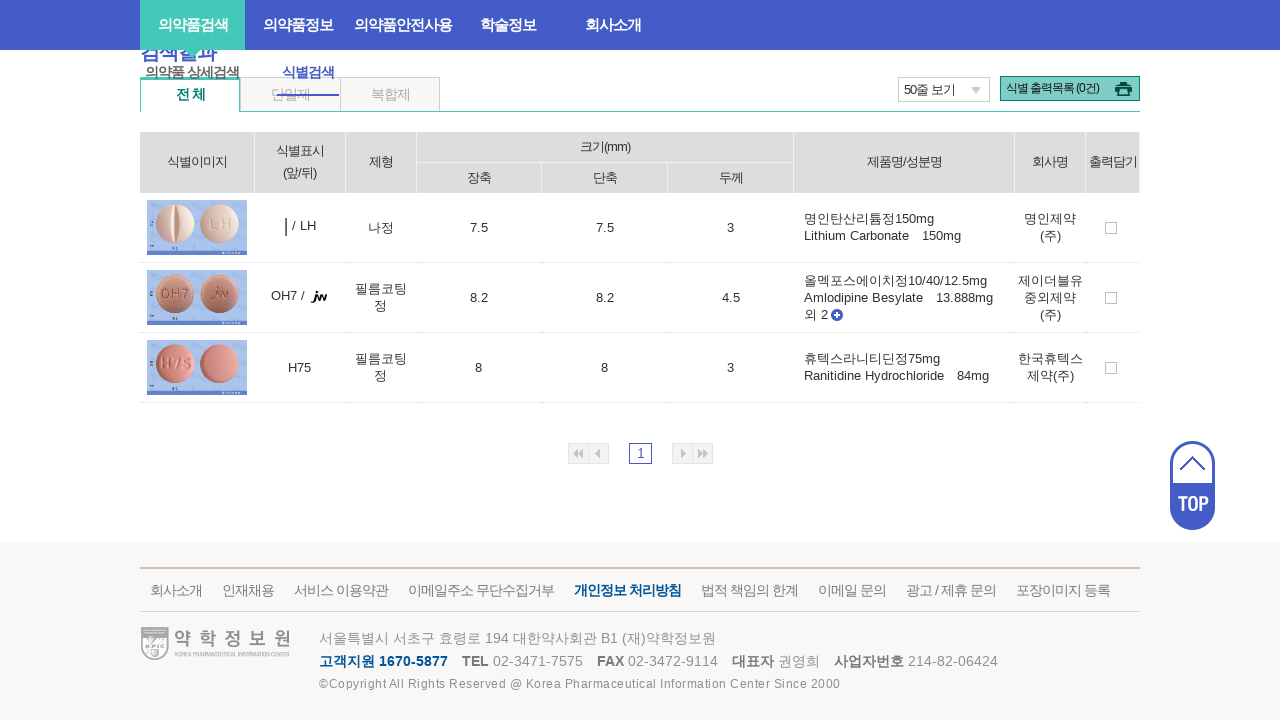

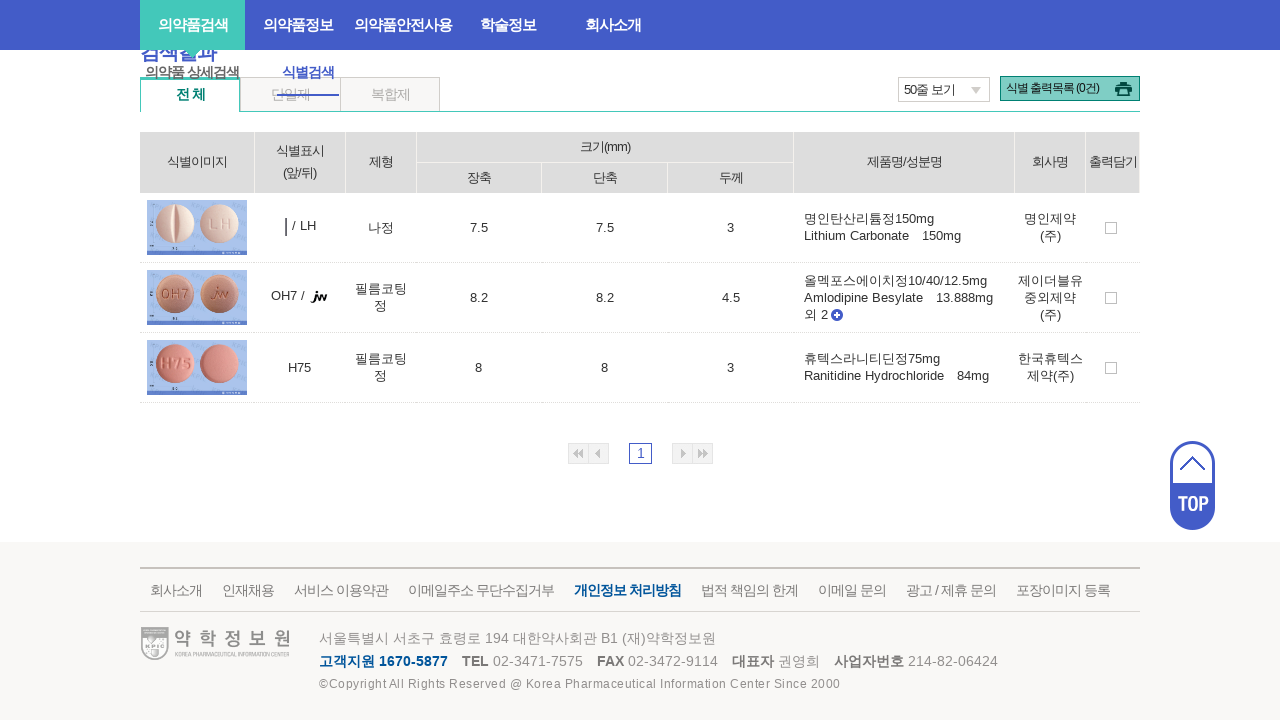